Tests drag and drop using click and hold, move to element, and release actions

Starting URL: http://the-internet.herokuapp.com/

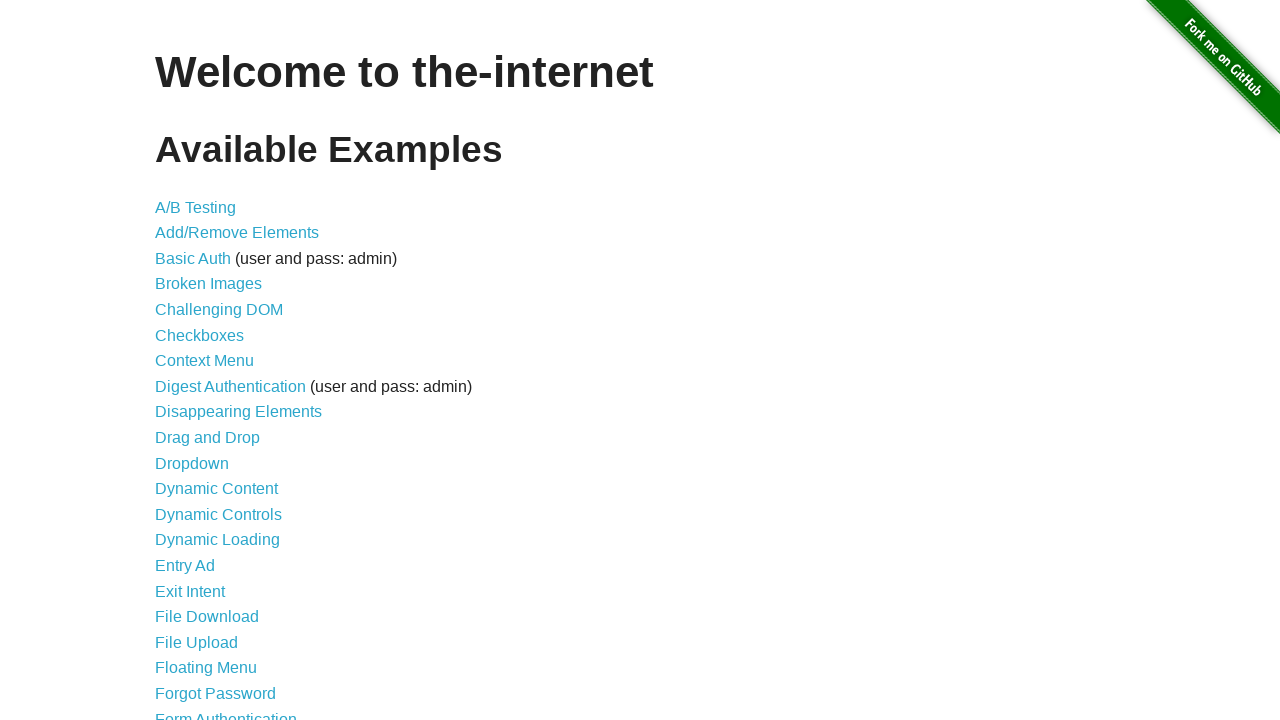

Clicked on Drag and Drop link at (208, 438) on text=Drag and Drop
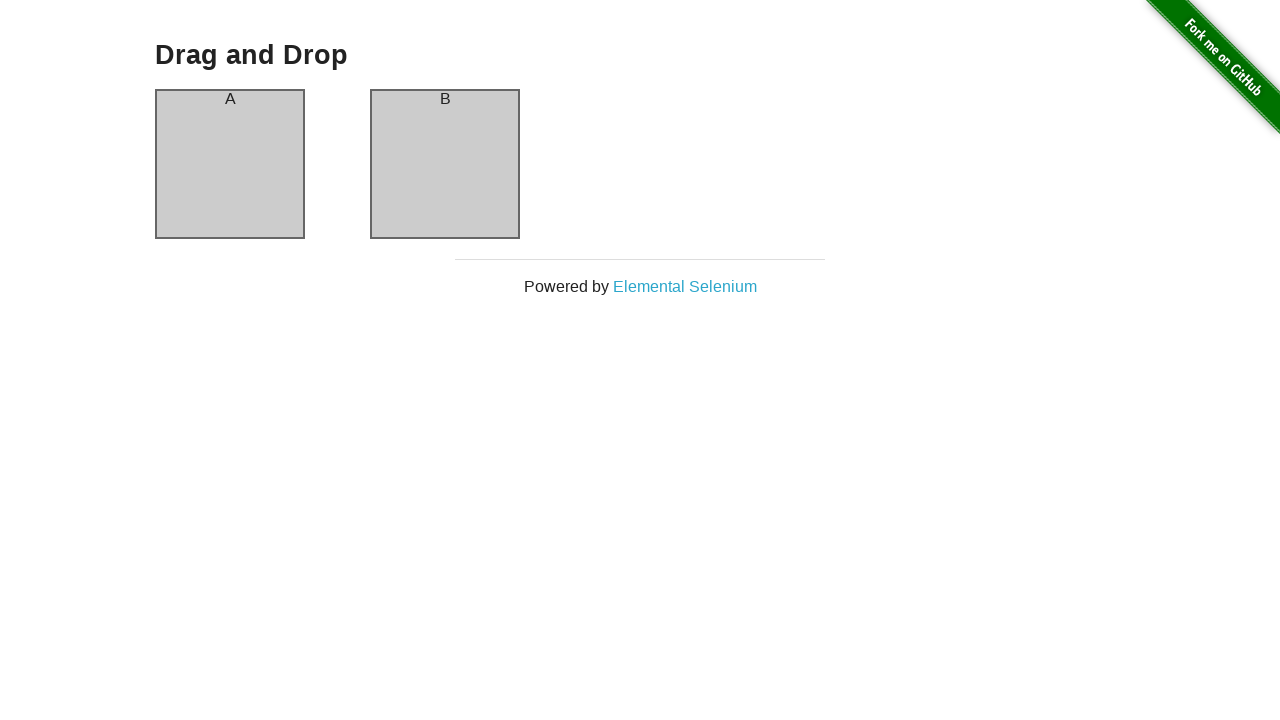

Located source and target elements for drag and drop
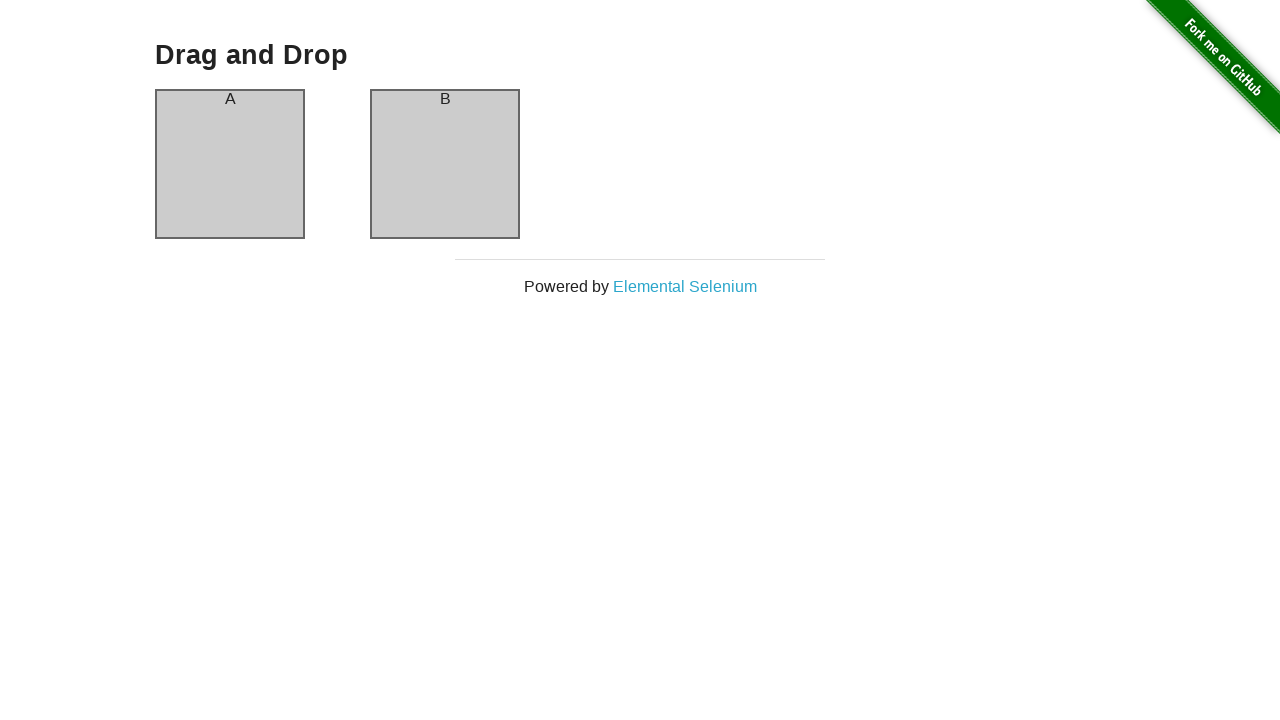

Hovered over source element (column A) at (230, 164) on #column-a
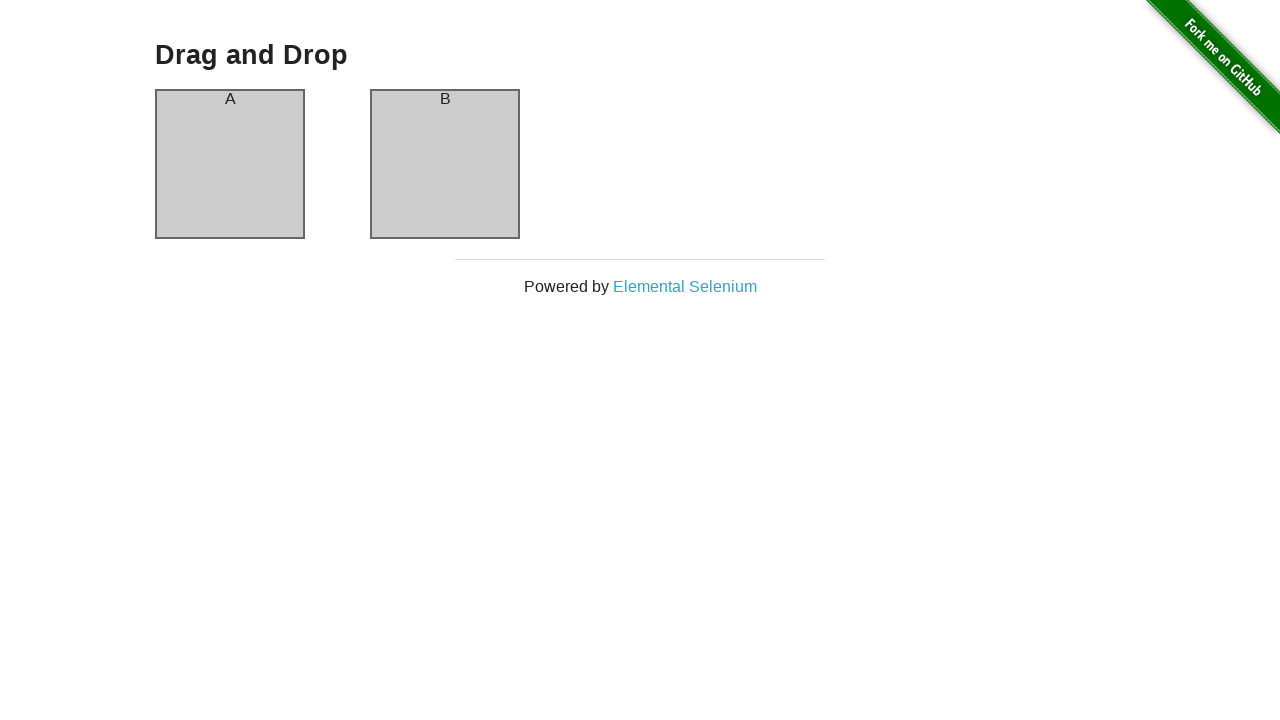

Pressed mouse button down on source element at (230, 164)
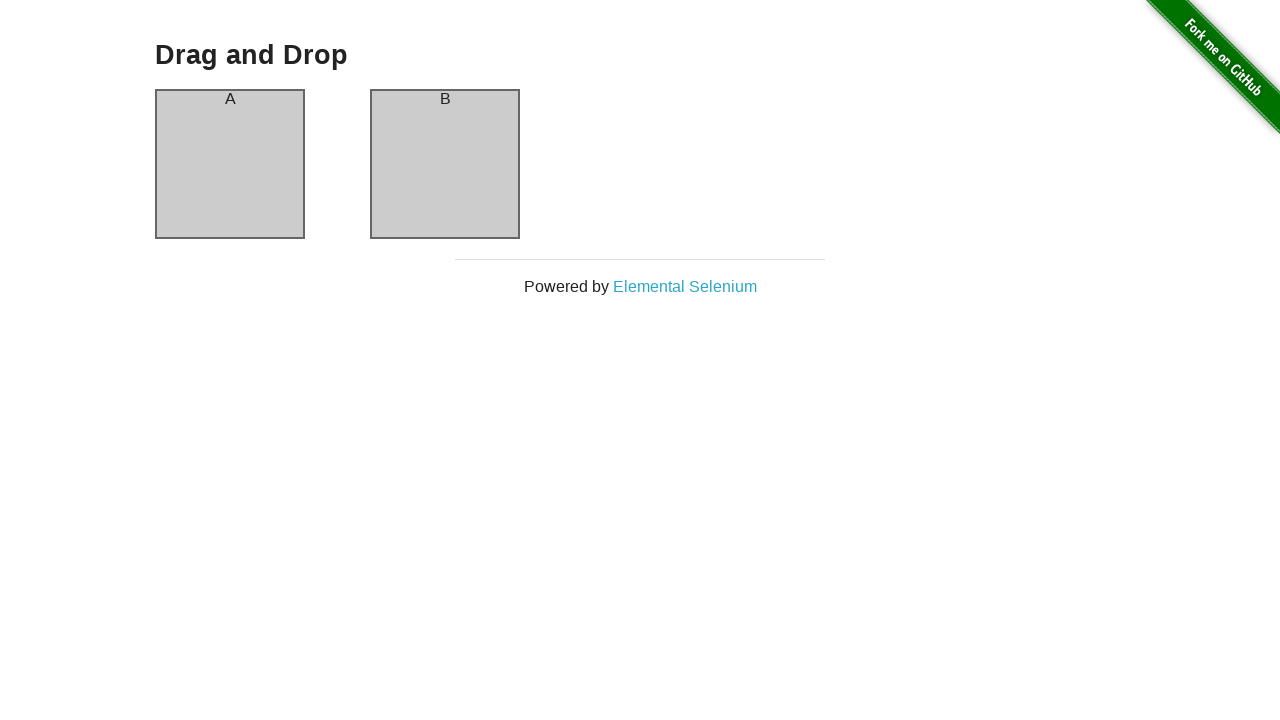

Moved mouse to target element (column B) at (445, 164) on #column-b
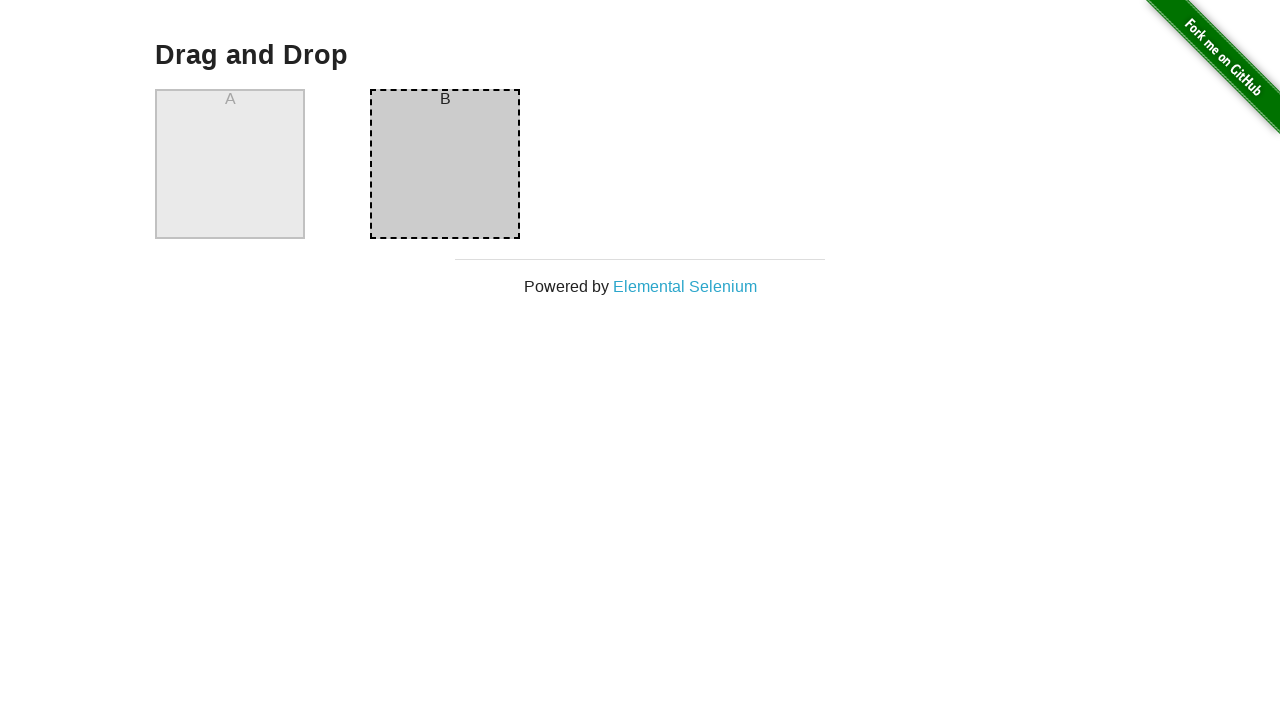

Released mouse button on target element at (445, 164)
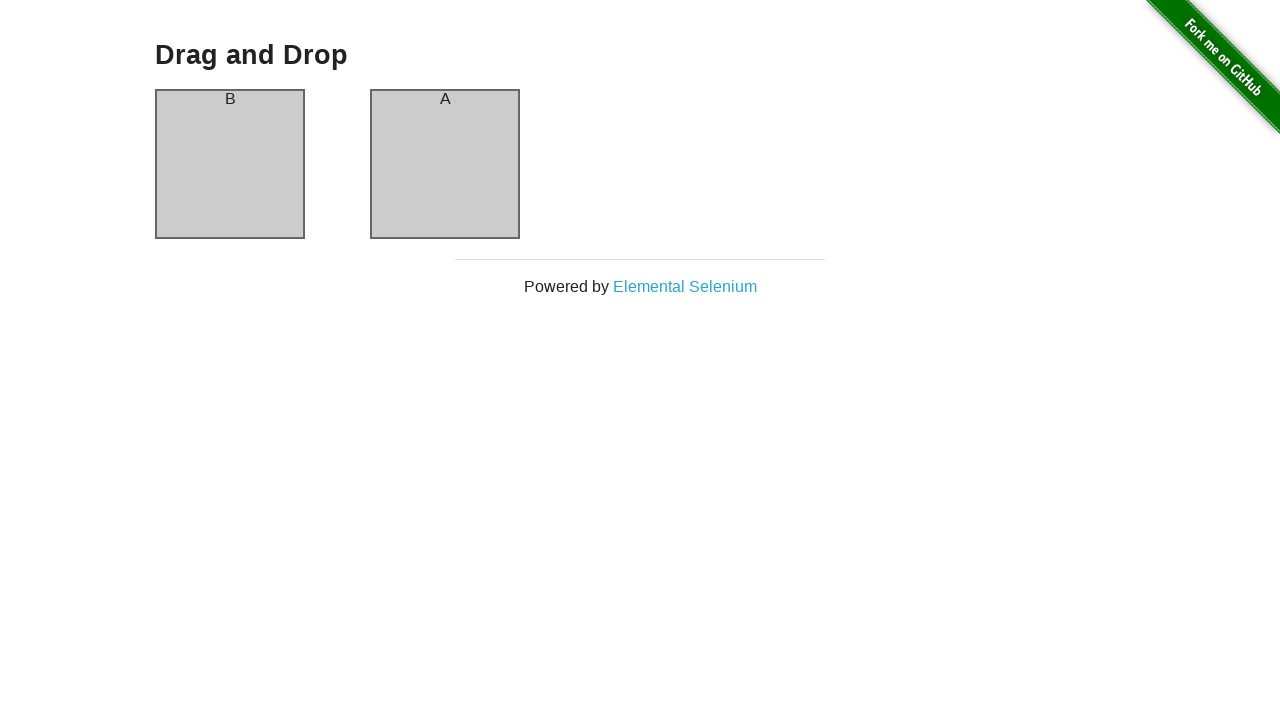

Hovered over source element again at (230, 164) on #column-a
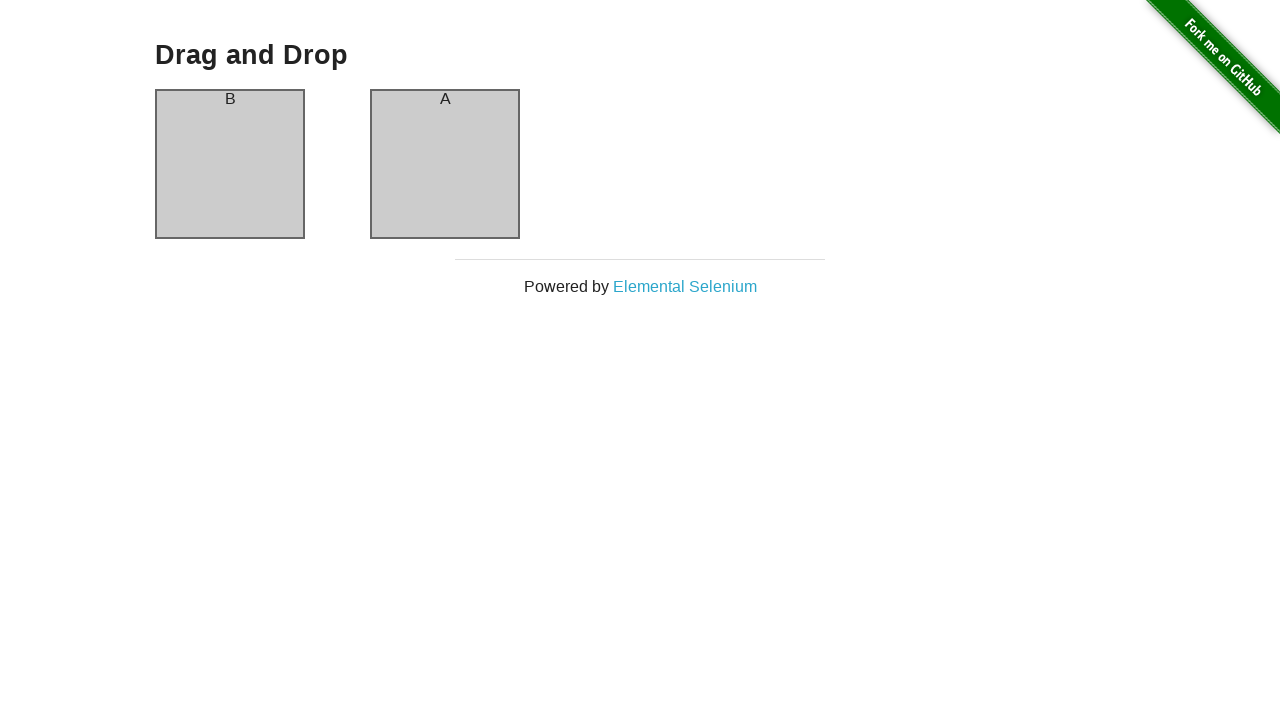

Clicked on source element at (230, 164) on #column-a
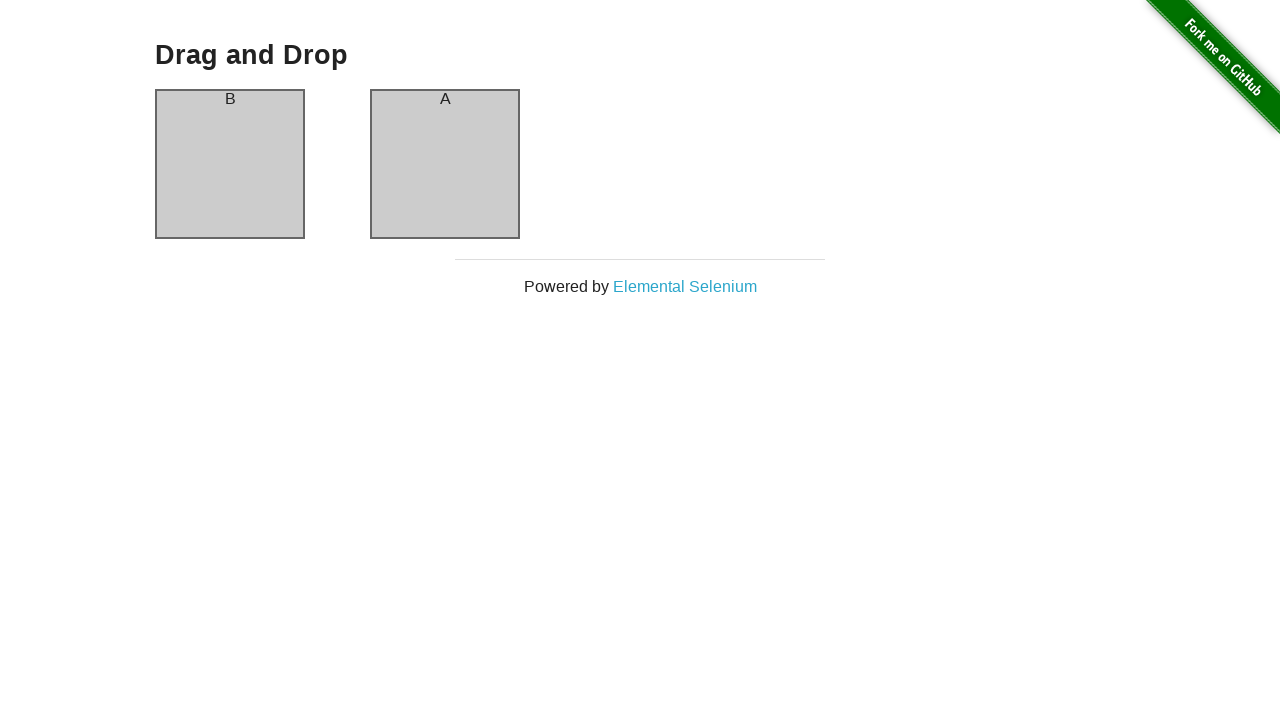

Pressed mouse button down on source element at (230, 164)
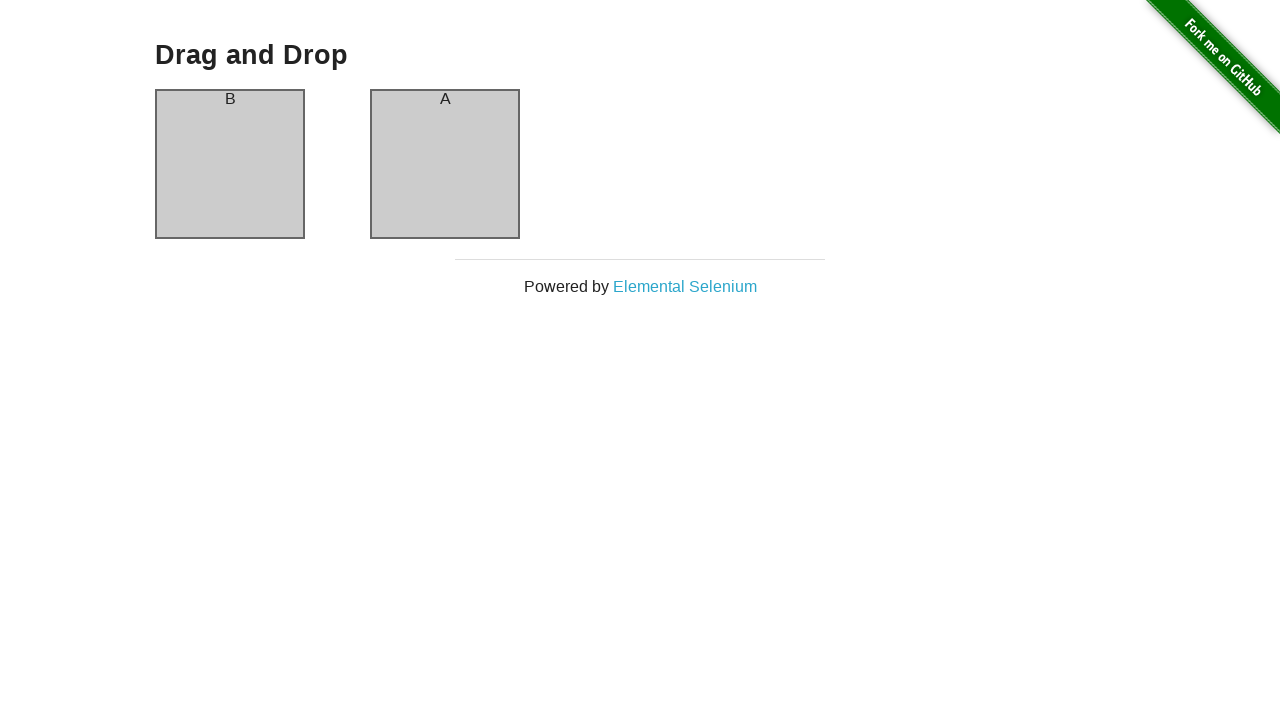

Moved mouse to target element at (445, 164) on #column-b
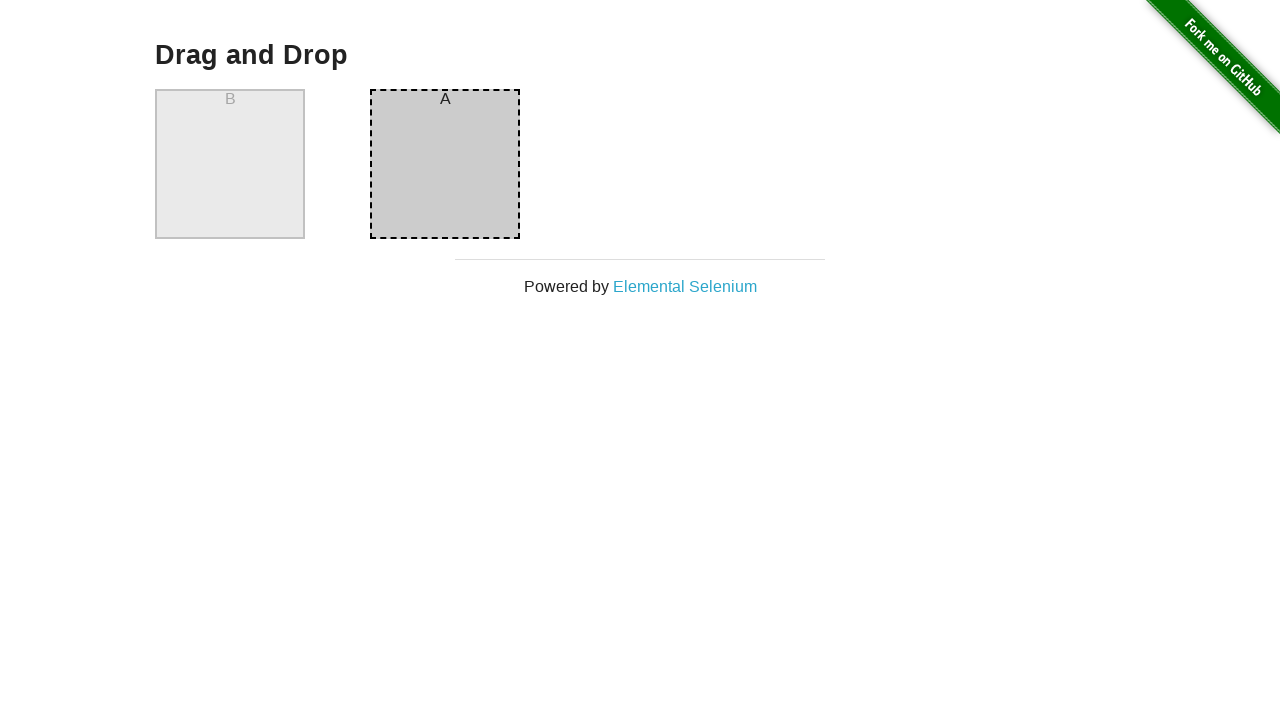

Verified source element header is now 'B'
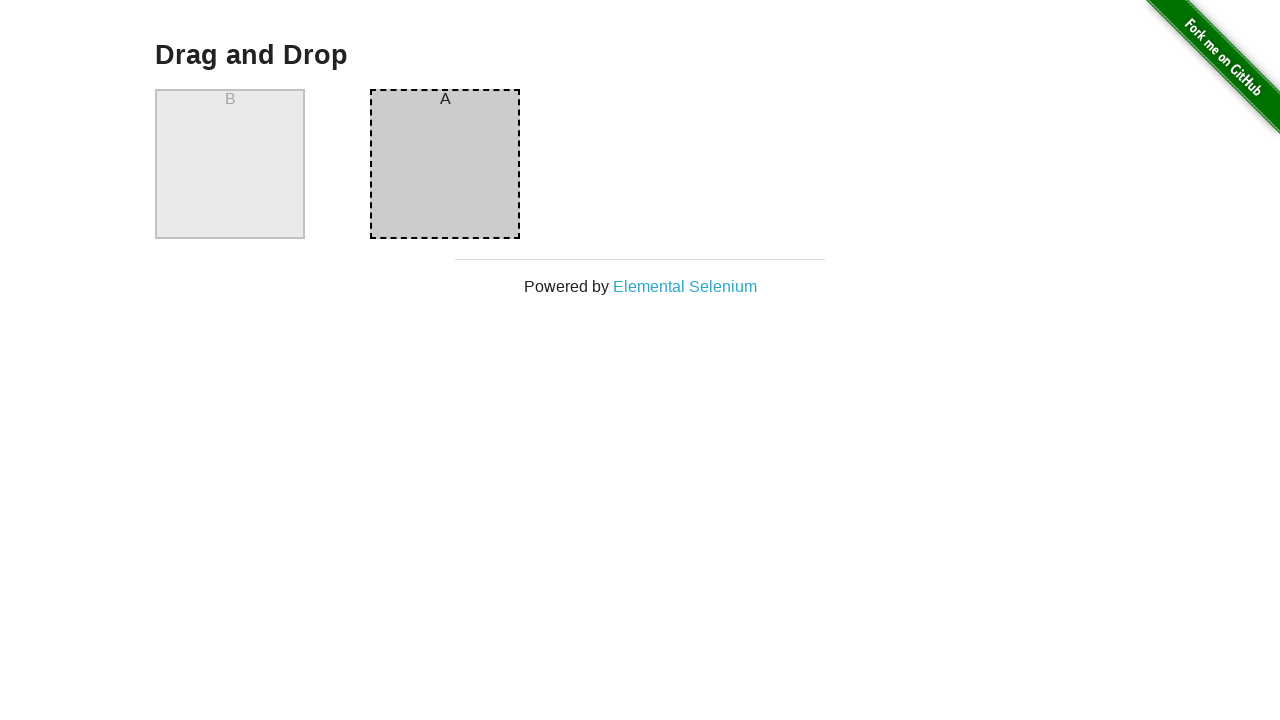

Verified target element header is now 'A' - drag and drop successful
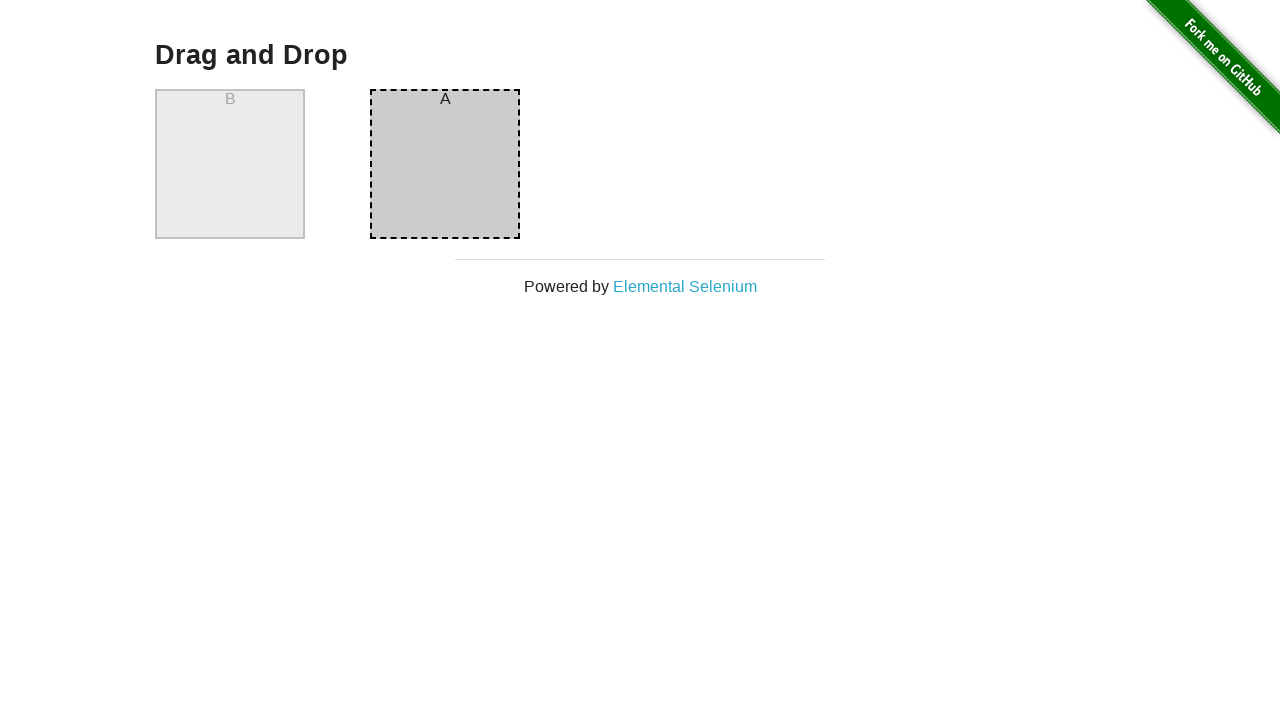

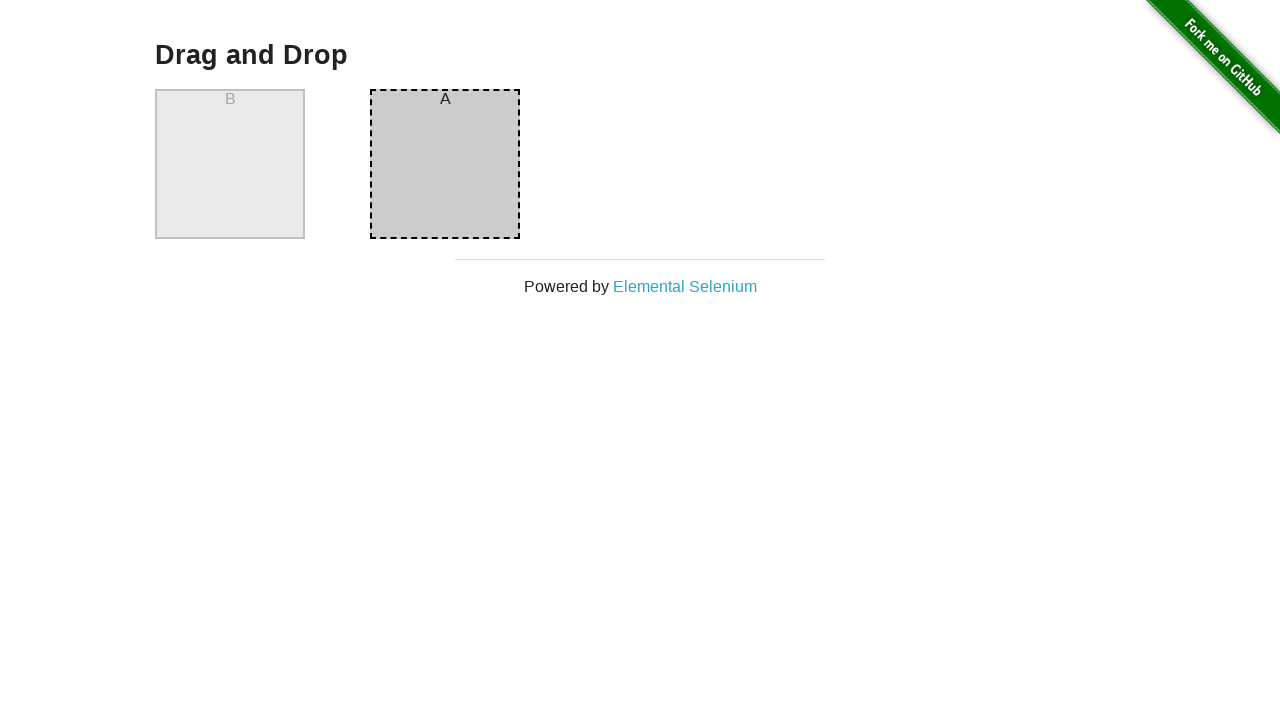